Tests a delayed alert that appears after 5 seconds and verifies its text content

Starting URL: https://demoqa.com/alerts

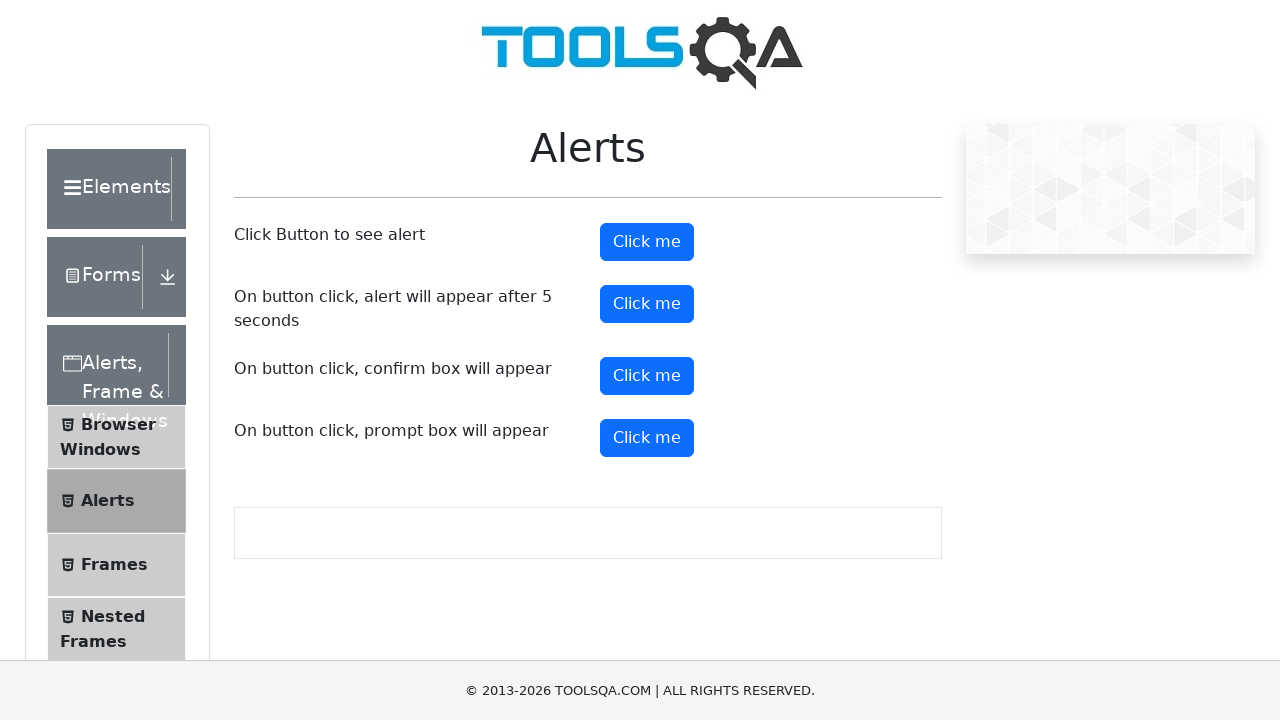

Set up dialog handler to accept alerts
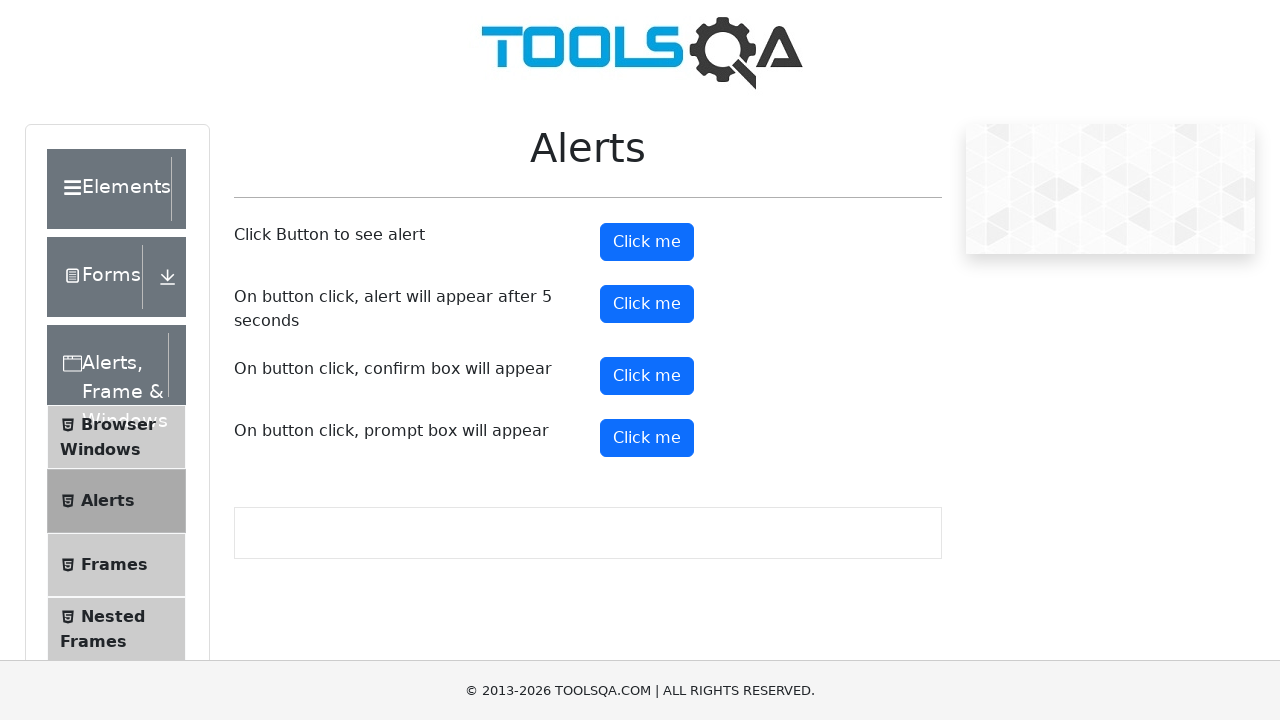

Clicked button to trigger delayed alert at (647, 304) on #timerAlertButton
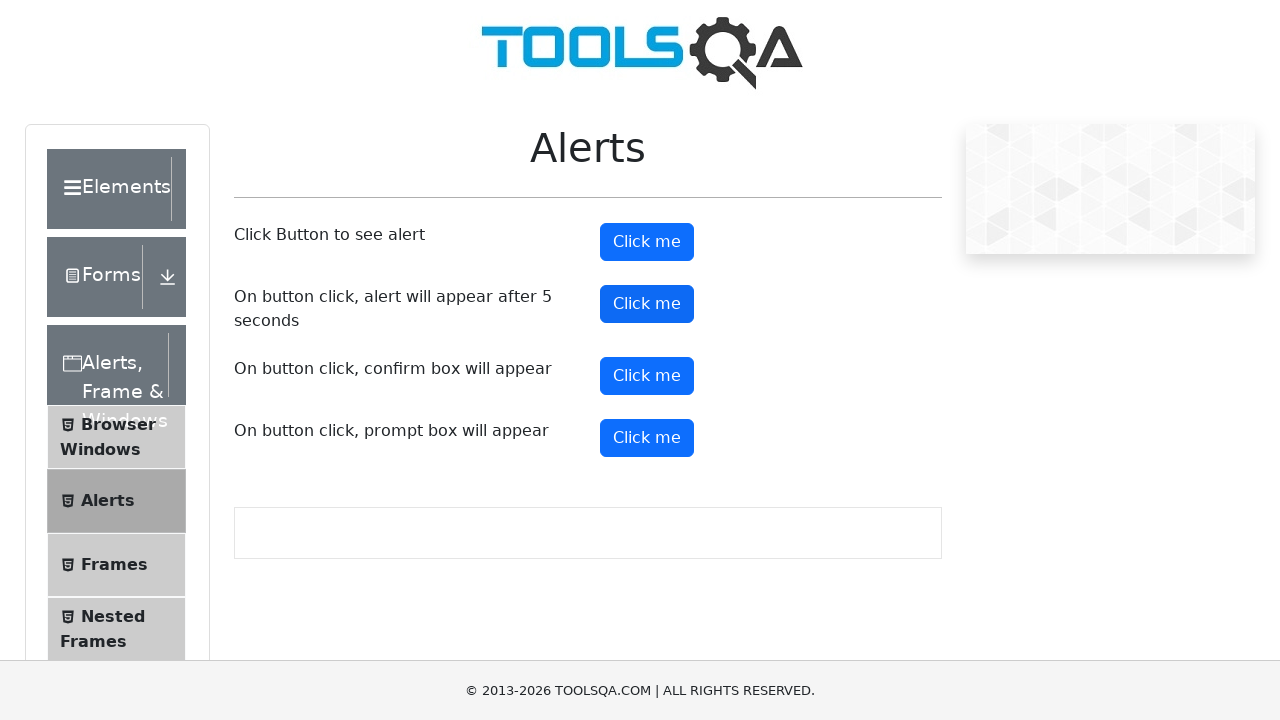

Waited 5.5 seconds for delayed alert to appear and verified alert text content
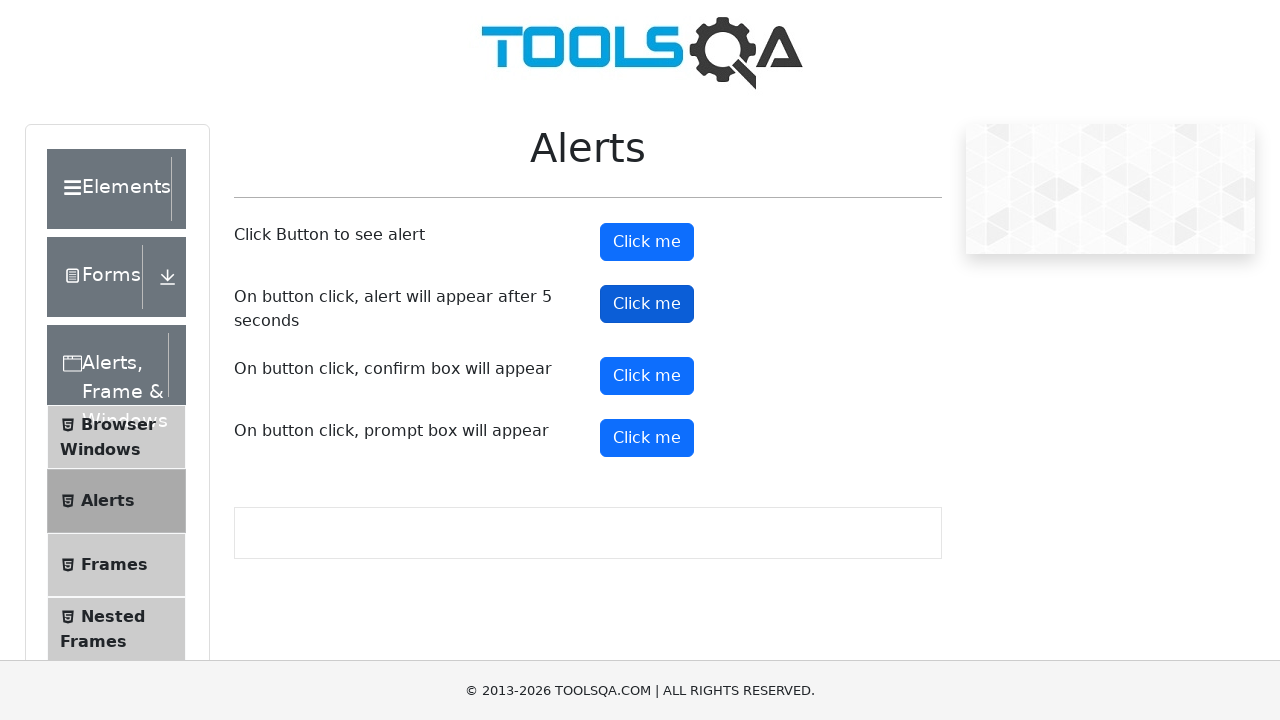

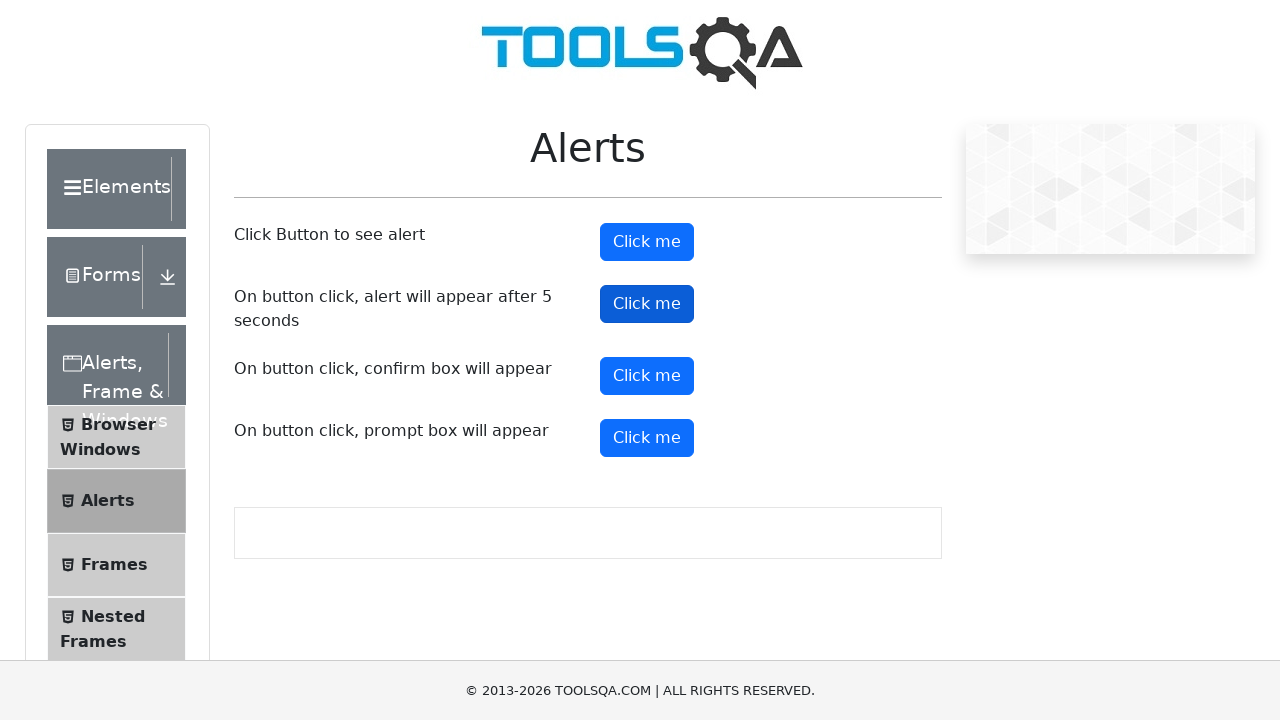